Tests drag and drop functionality on jQuery UI demo page by dragging an element and dropping it onto a target droppable area within an iframe

Starting URL: https://jqueryui.com/droppable/

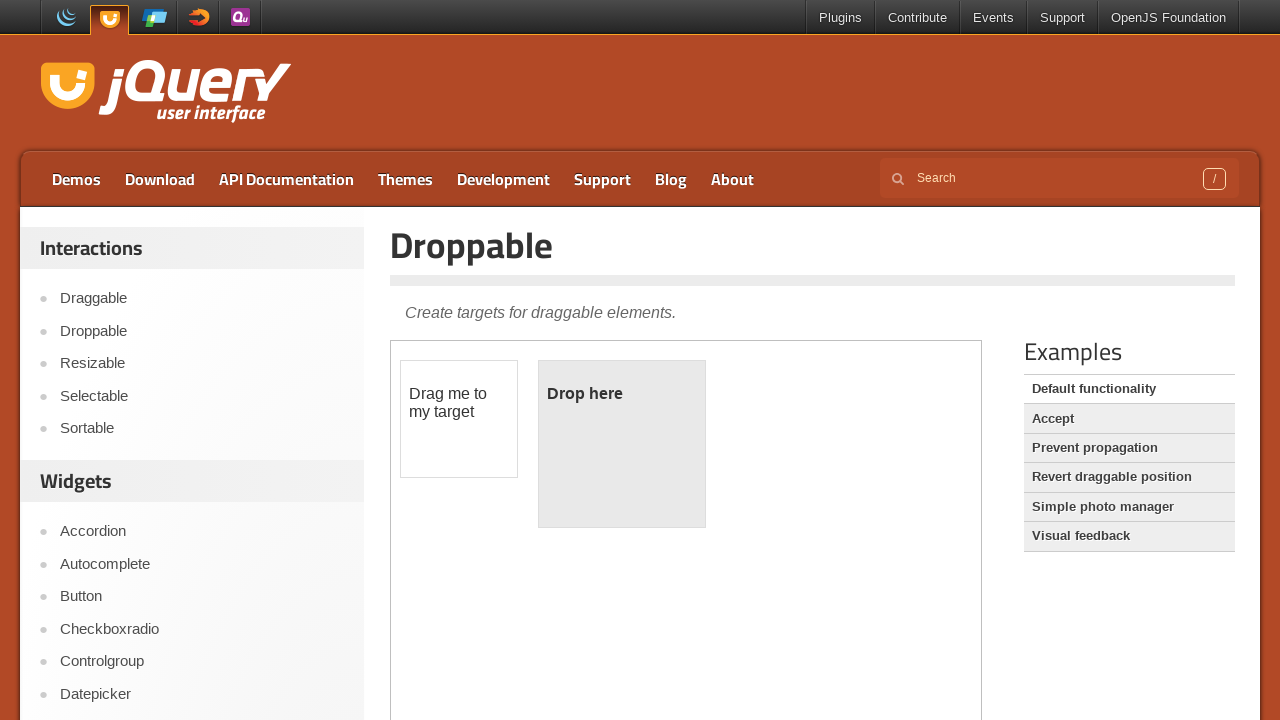

Located the demo iframe containing drag and drop elements
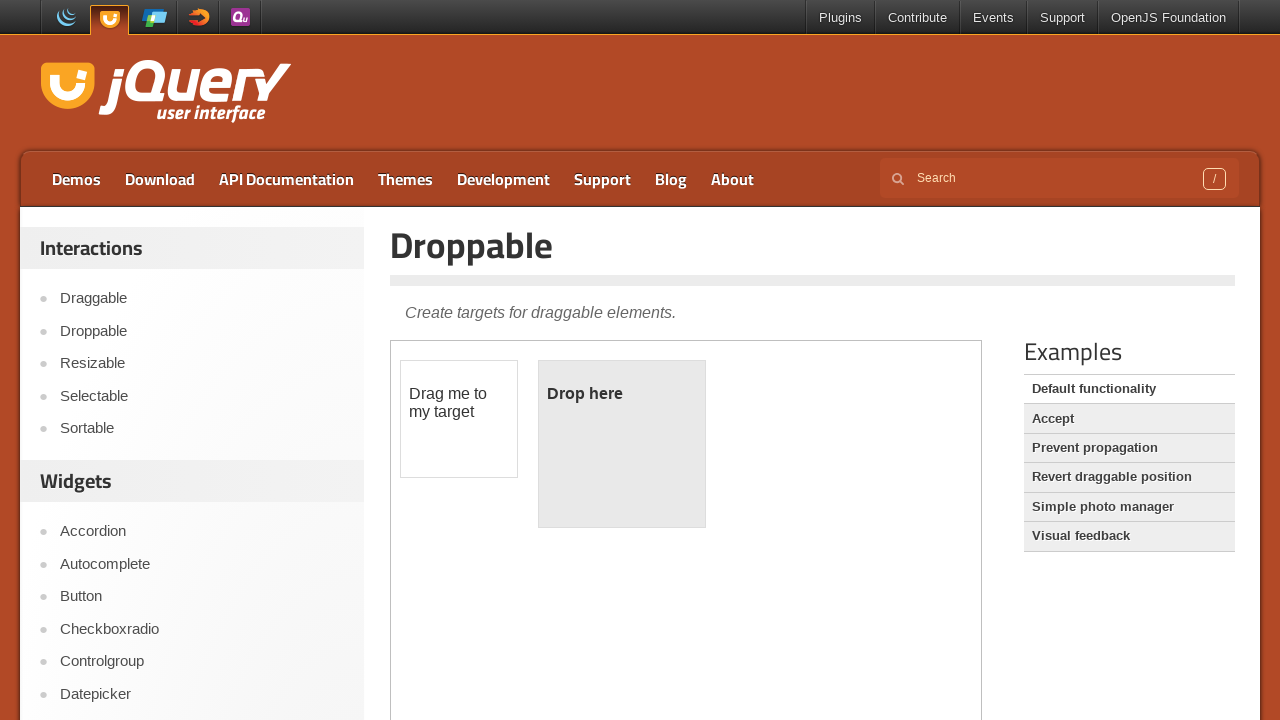

Located the draggable element
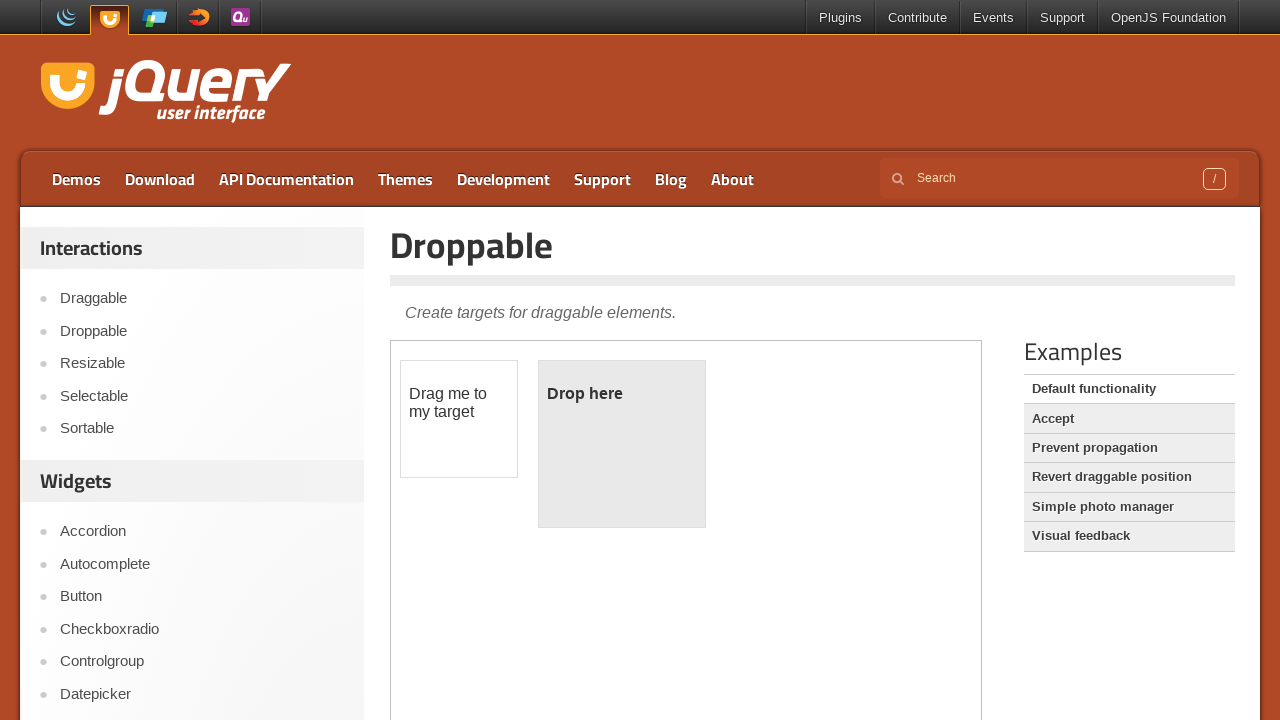

Located the droppable target element
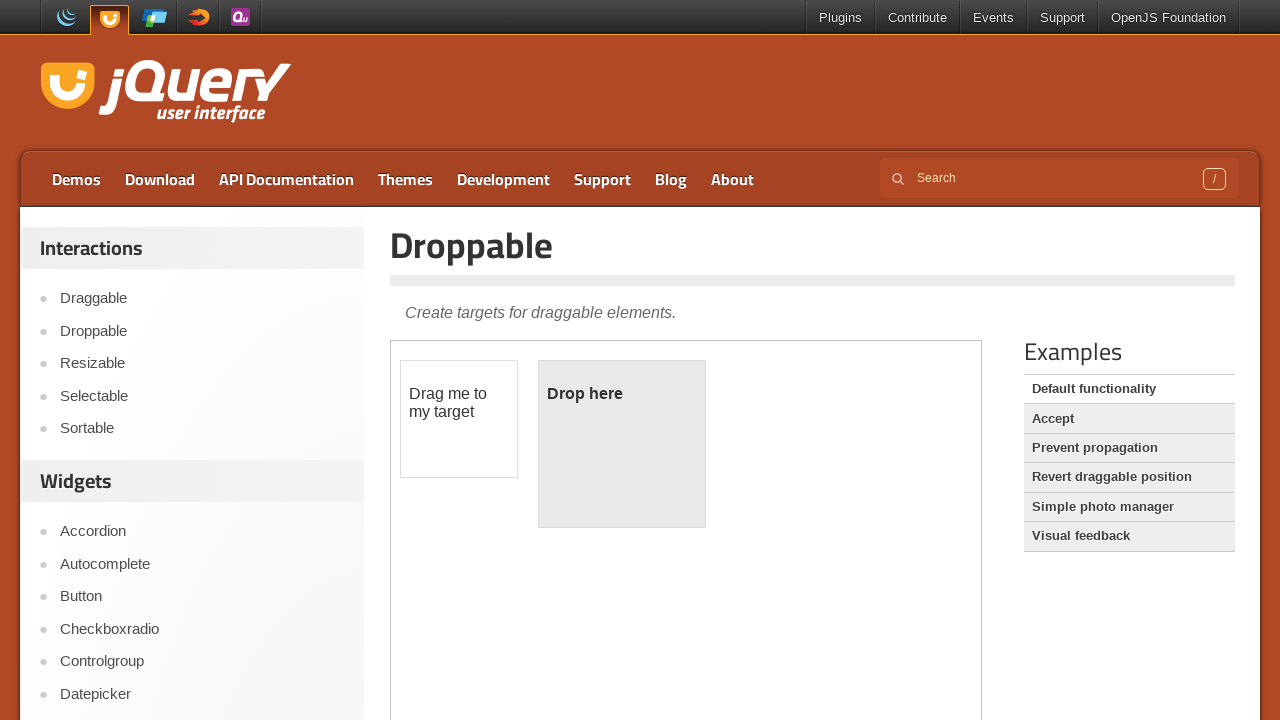

Dragged element and dropped it onto the target droppable area at (622, 444)
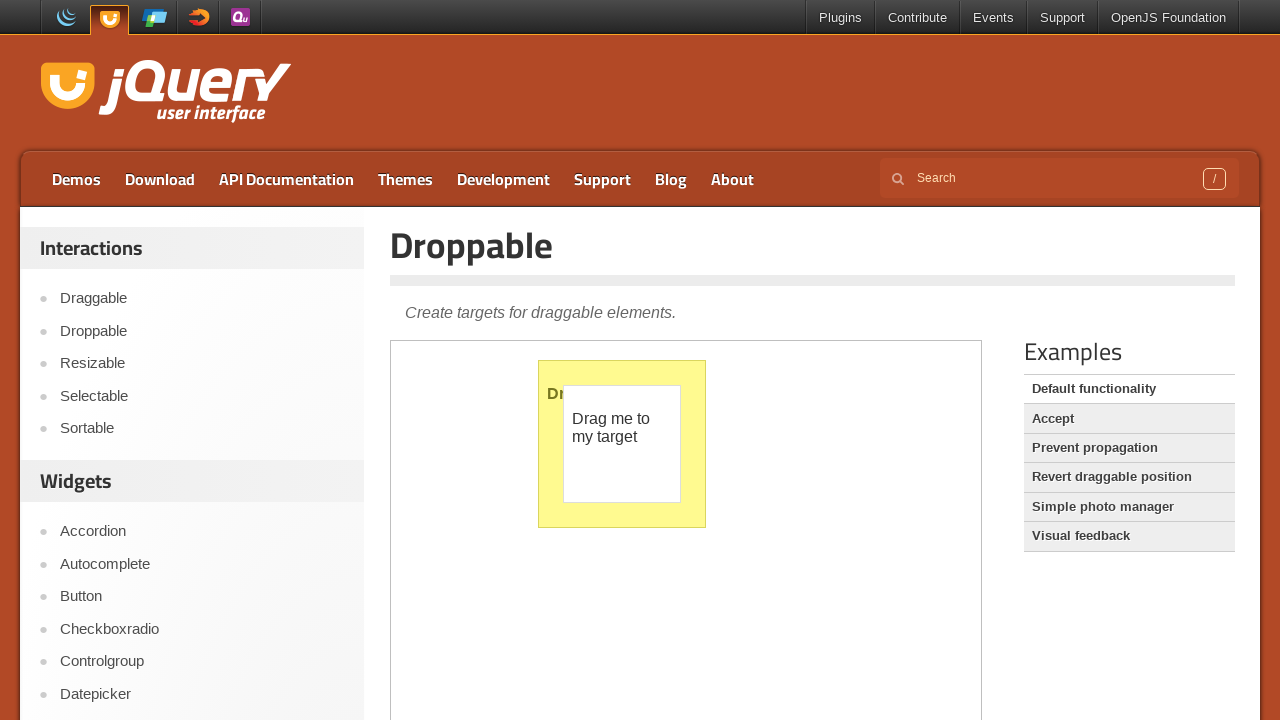

Verified drop was successful - droppable element now displays 'Dropped!' text
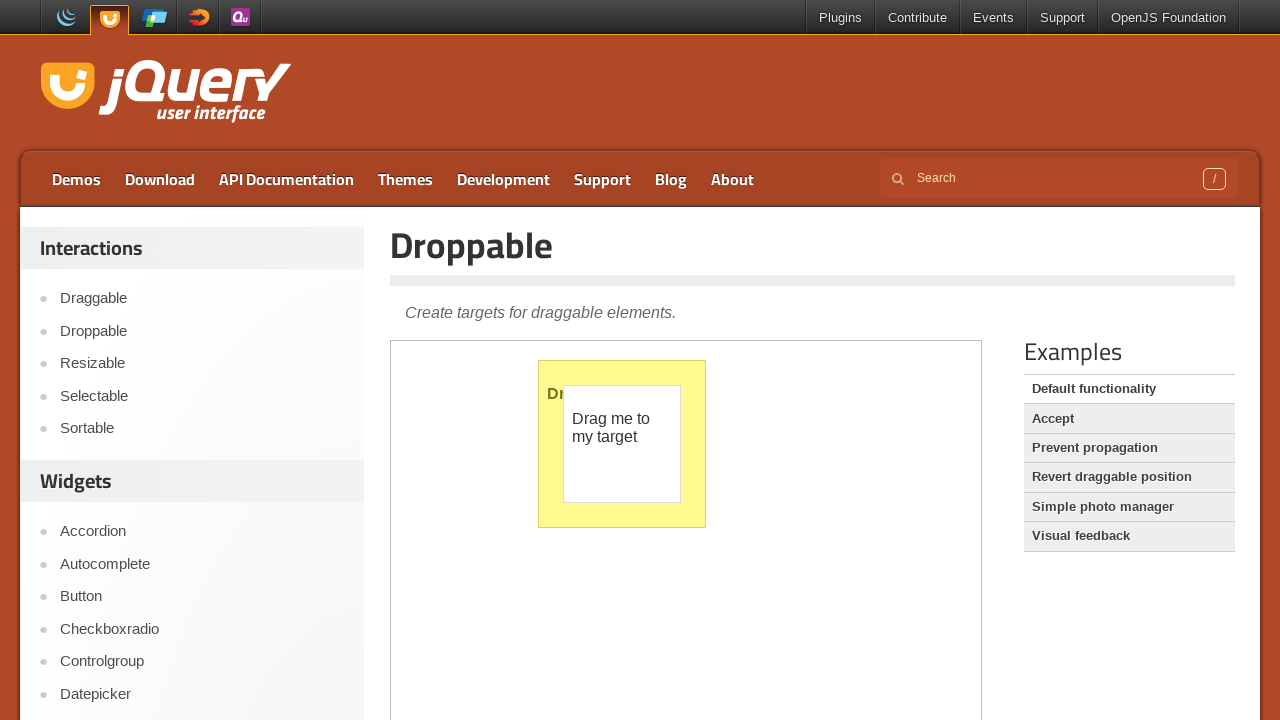

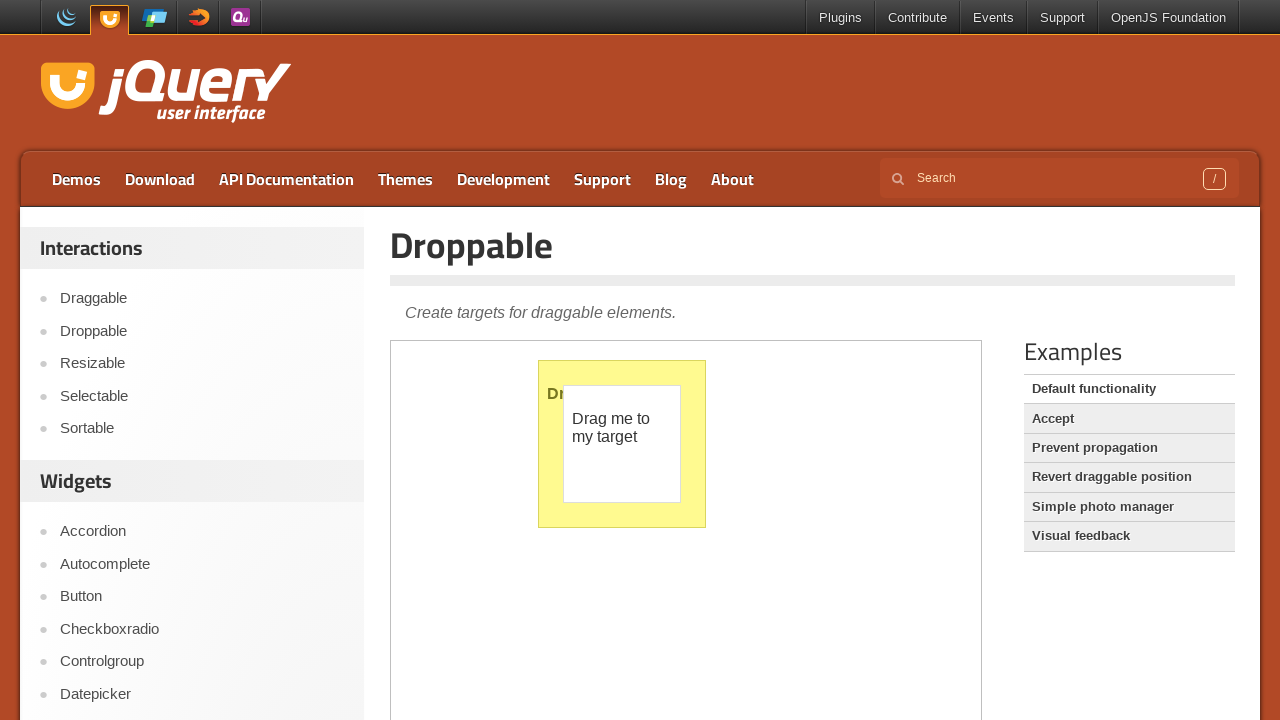